Tests the forgot password flow on Docuport by clicking the forgot password link, validating the reset password page loads, entering an email address, and clicking the send button to request a password reset.

Starting URL: https://beta.docuport.app

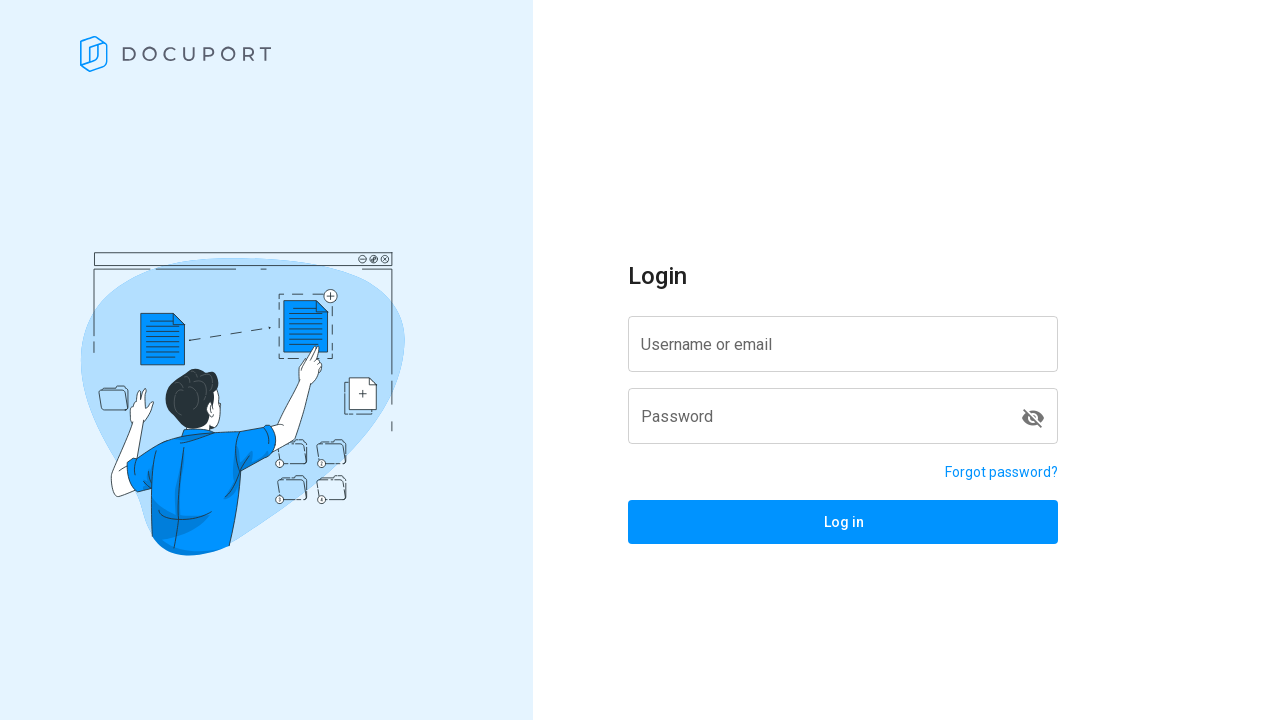

Clicked forgot password link at (1002, 472) on a[href='/reset-password']
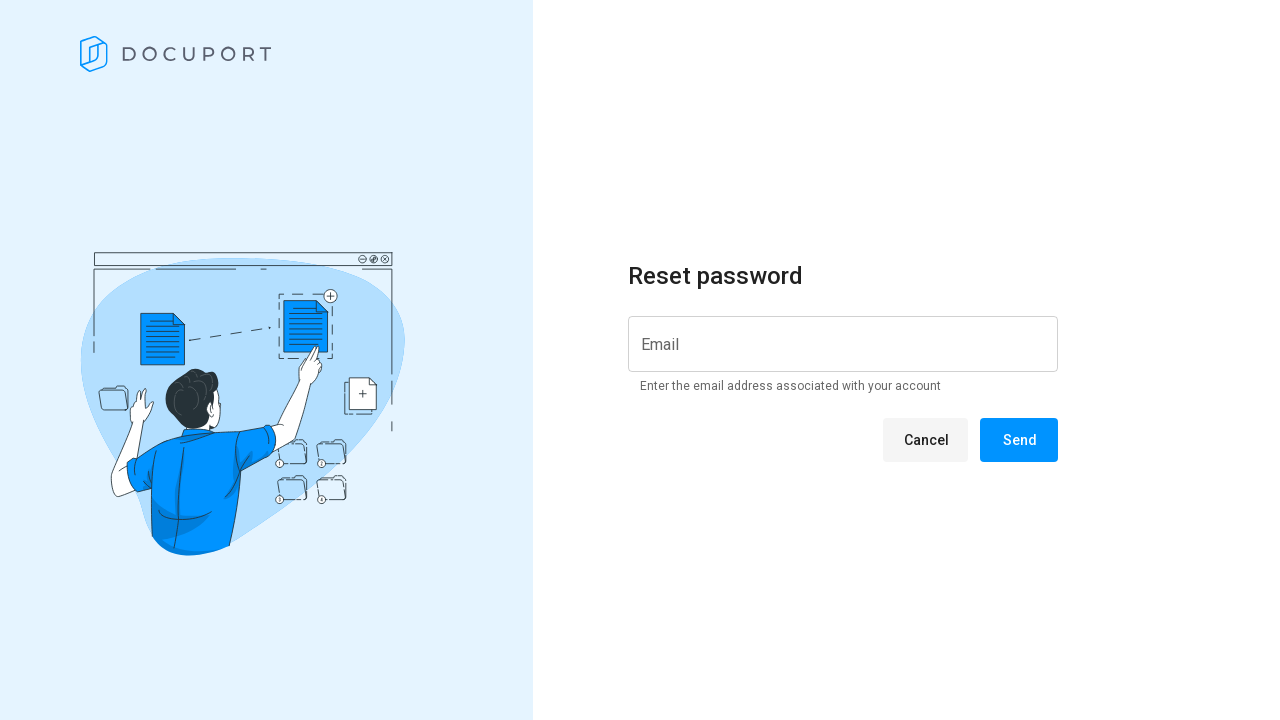

Reset password page URL loaded
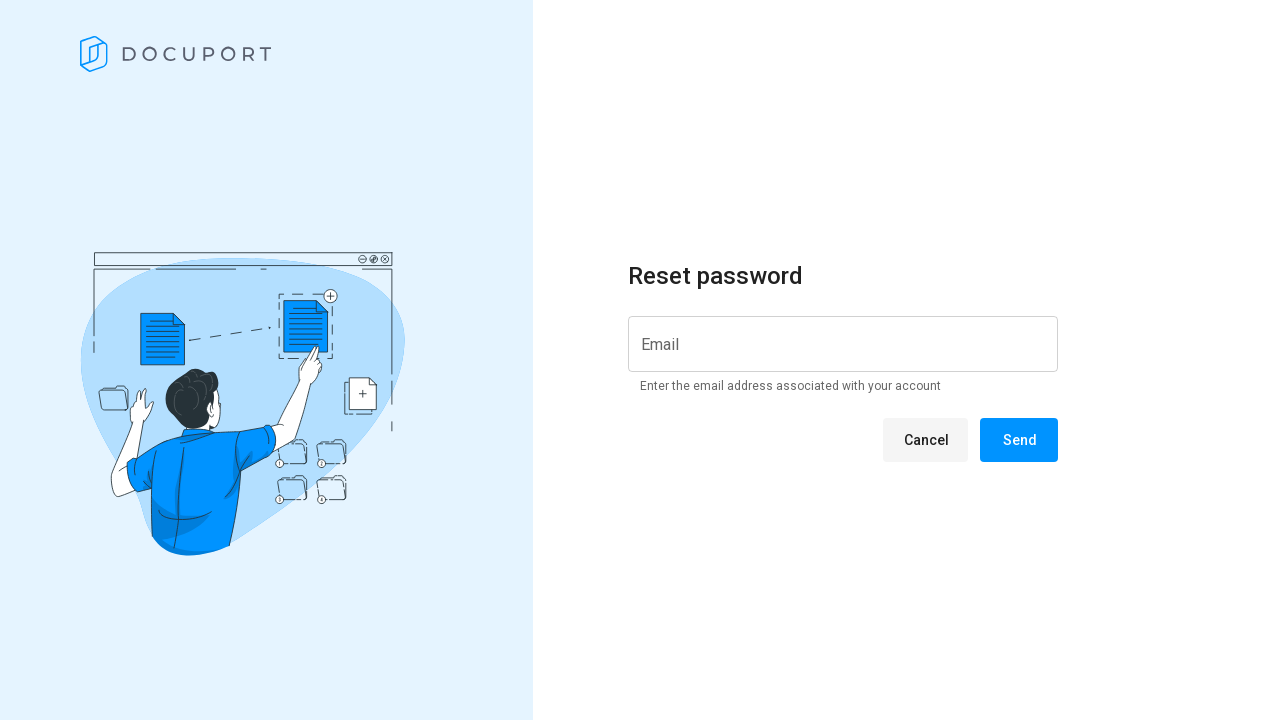

Instructional message 'Enter the email' is displayed
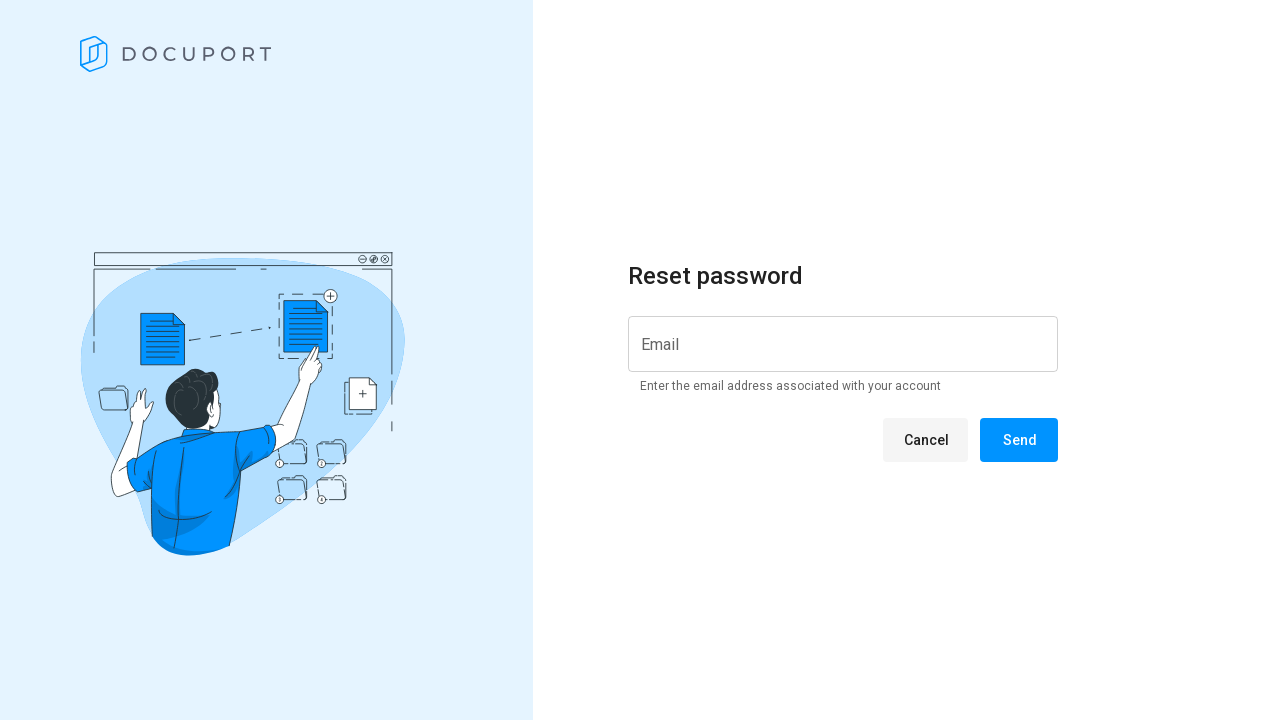

Entered email address 'testresetpassword@example.com' in input field on input[id*='input']
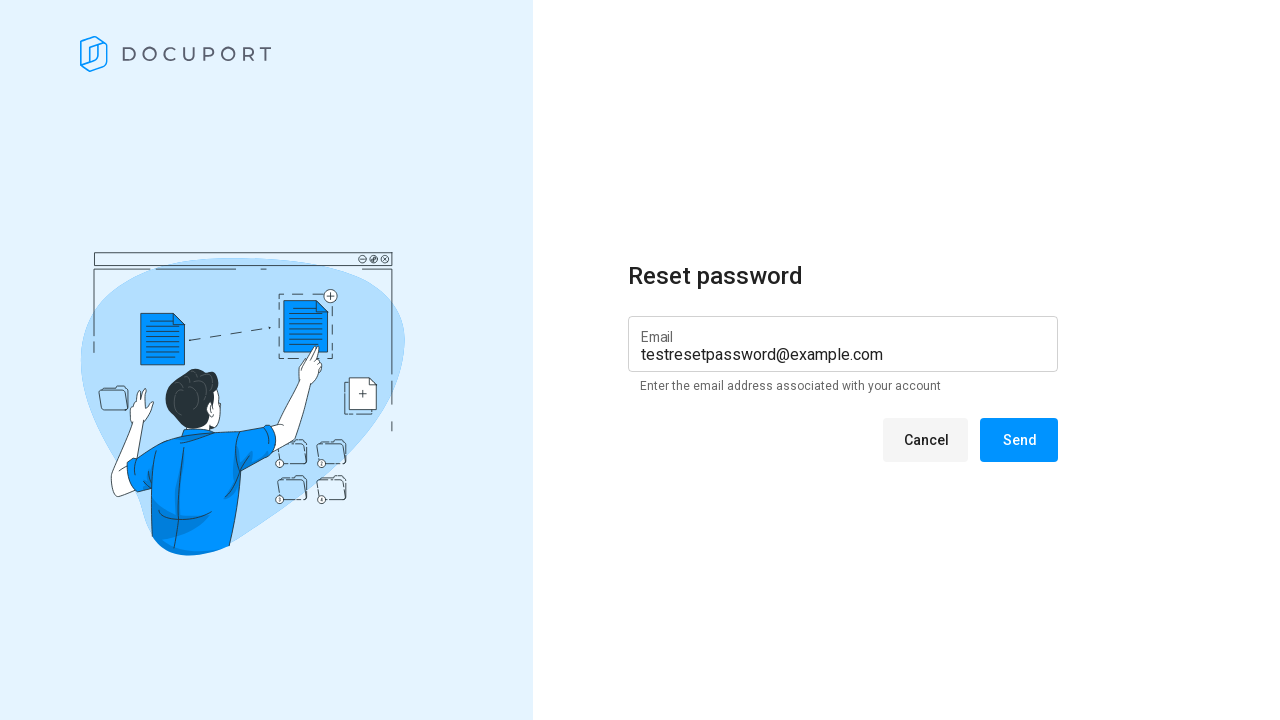

Cancel button is displayed
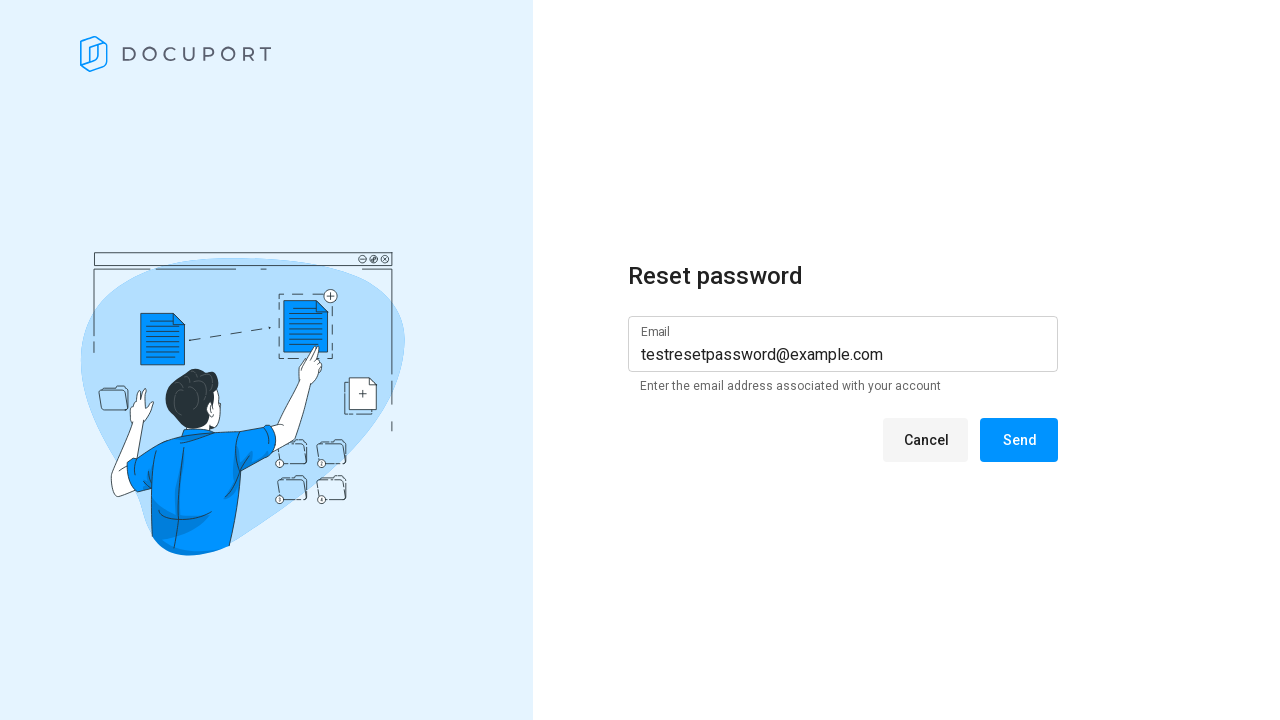

Send button is displayed
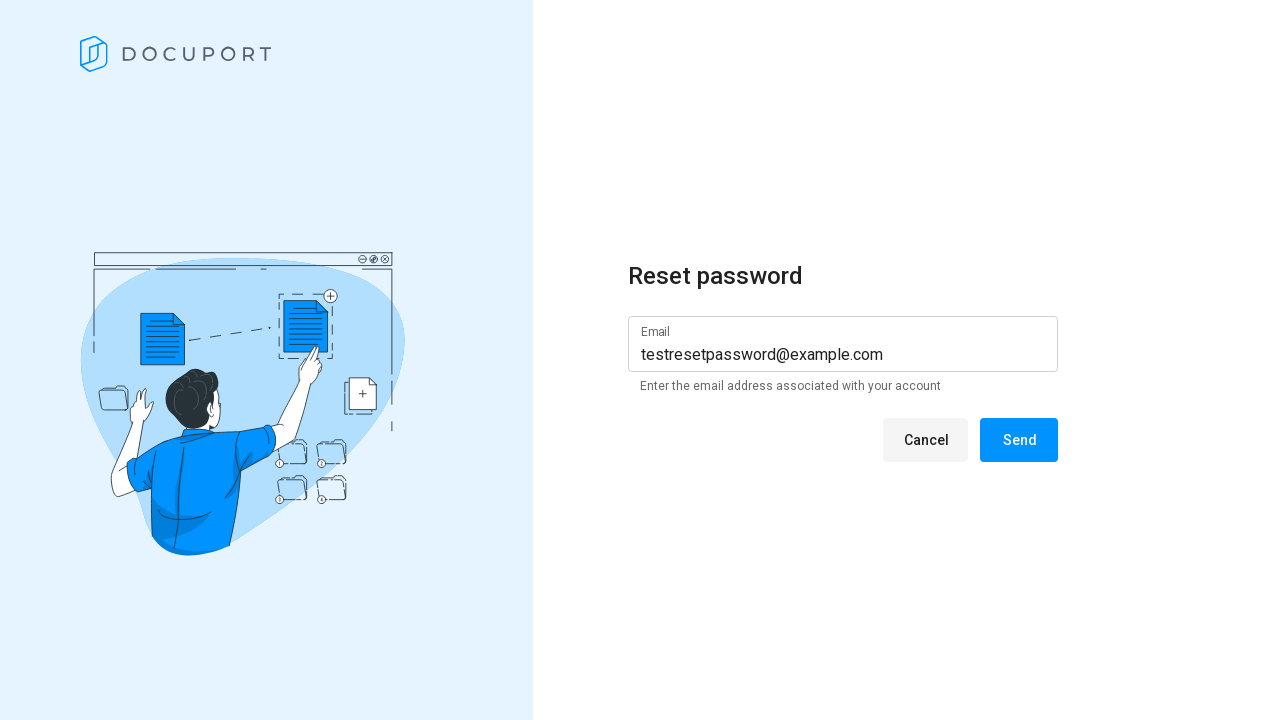

Clicked Send button to request password reset at (1019, 440) on xpath=//span[normalize-space()='Send']
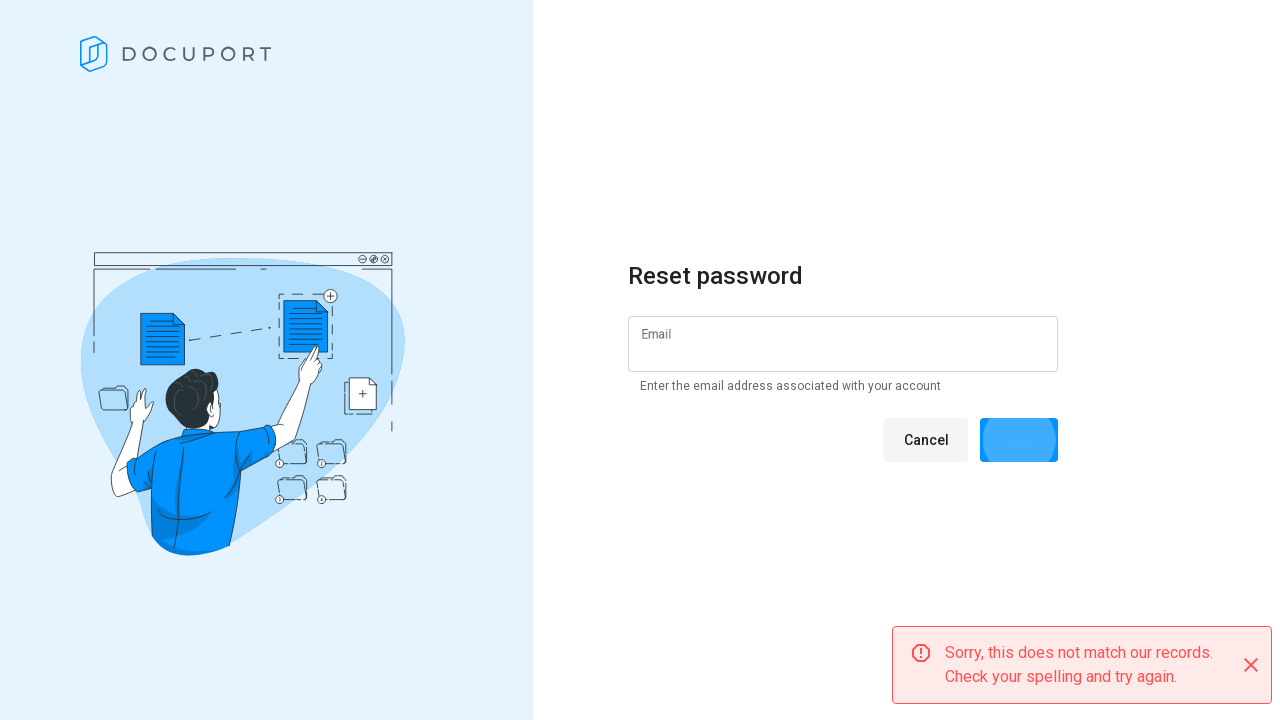

Password reset success message appeared
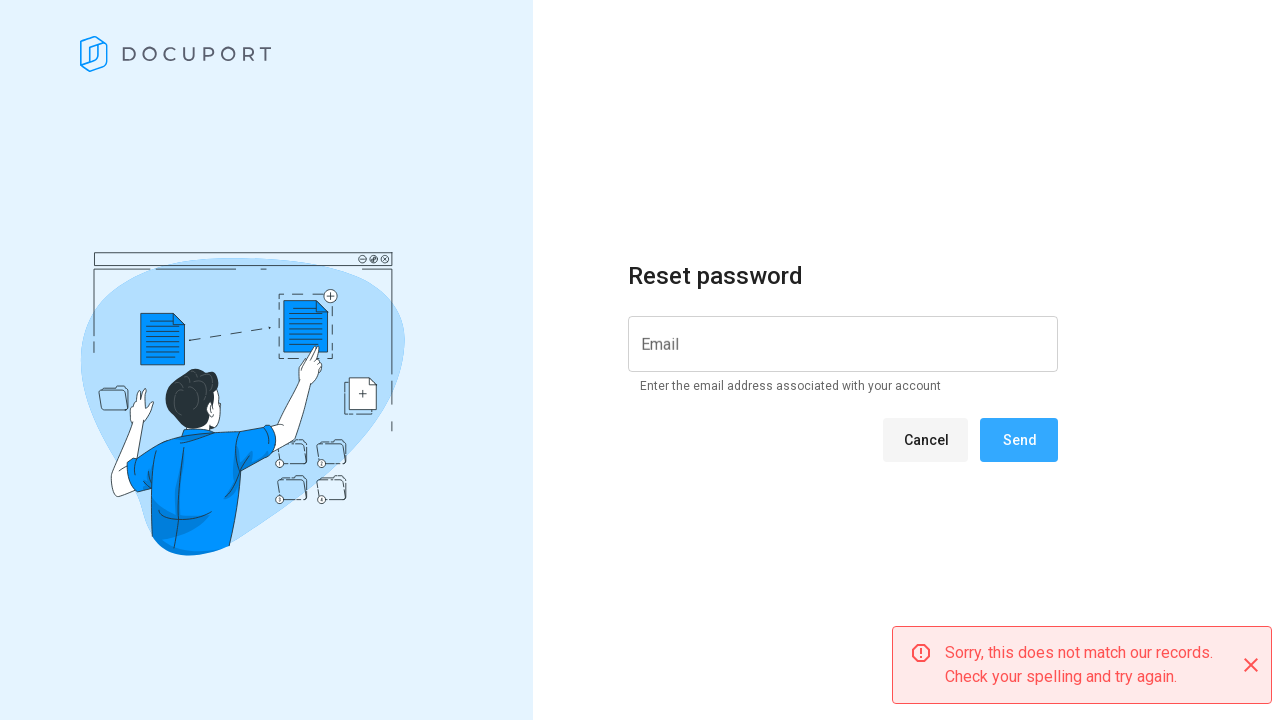

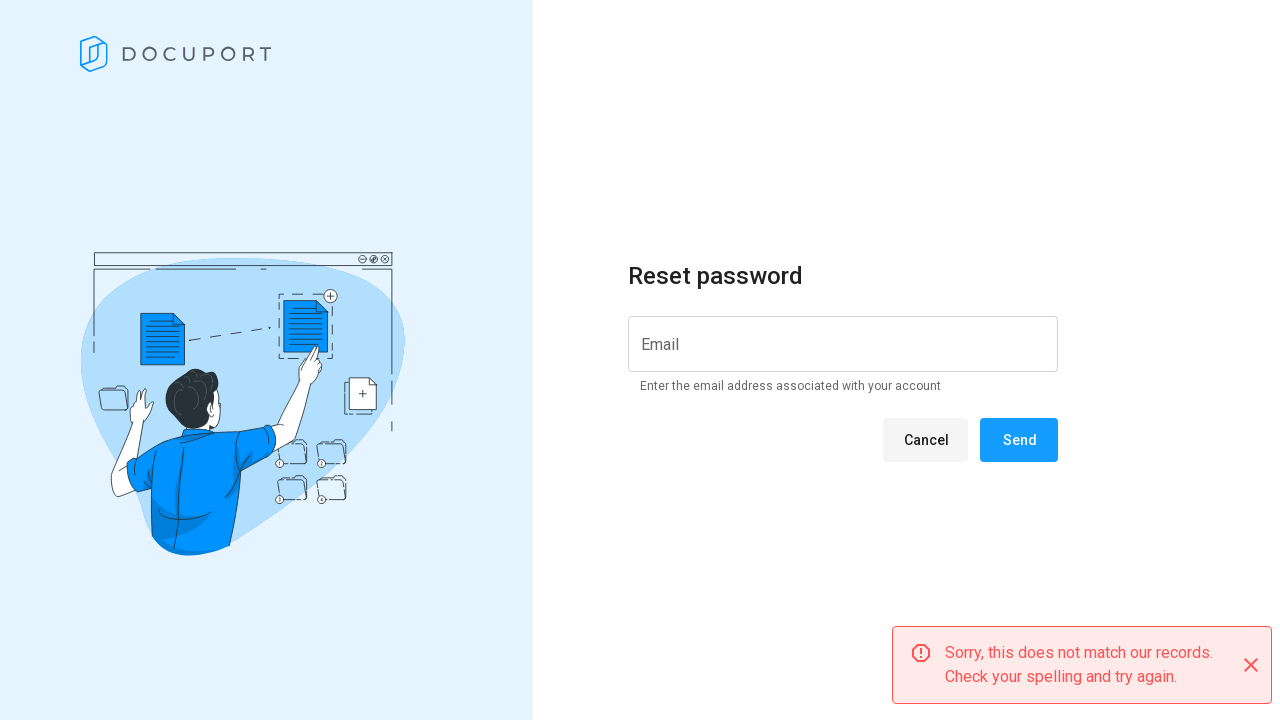